Navigates to the Shadow DOM page from the main page and verifies the page title displays correctly

Starting URL: https://bonigarcia.dev/selenium-webdriver-java/

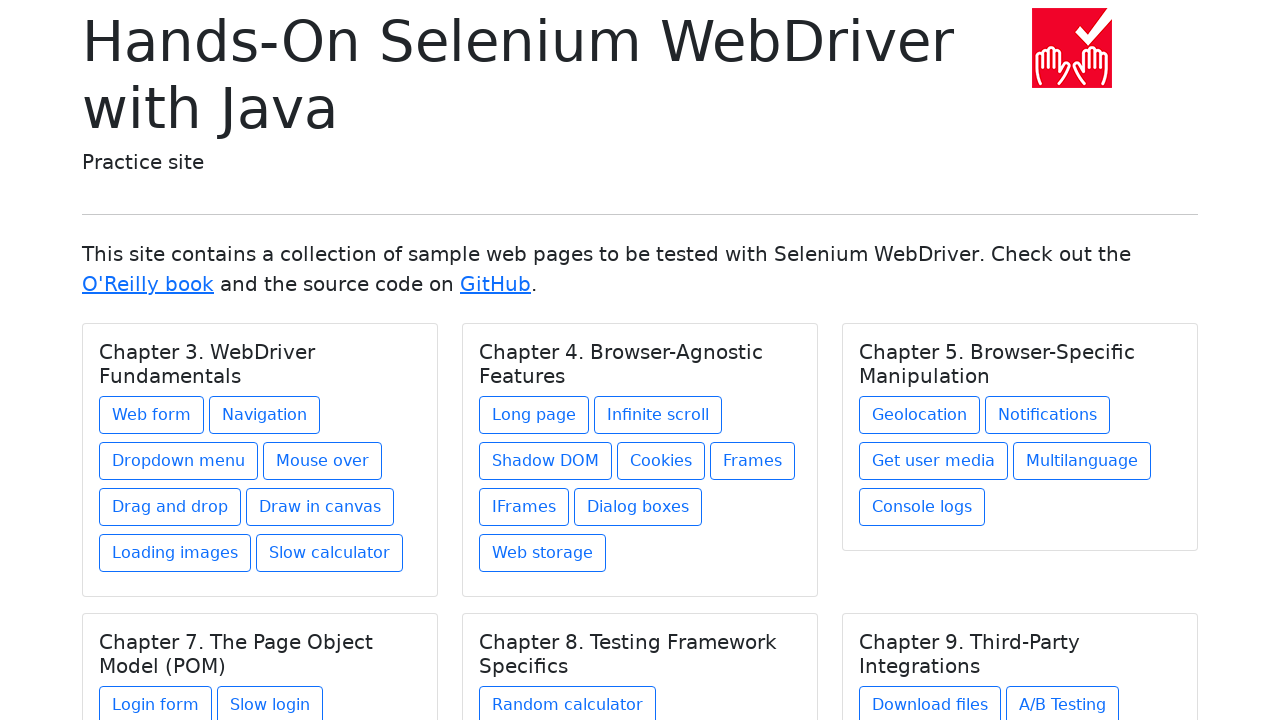

Clicked on Shadow DOM link under Chapter 4 at (546, 461) on xpath=//h5[text()='Chapter 4. Browser-Agnostic Features']/../a[@href='shadow-dom
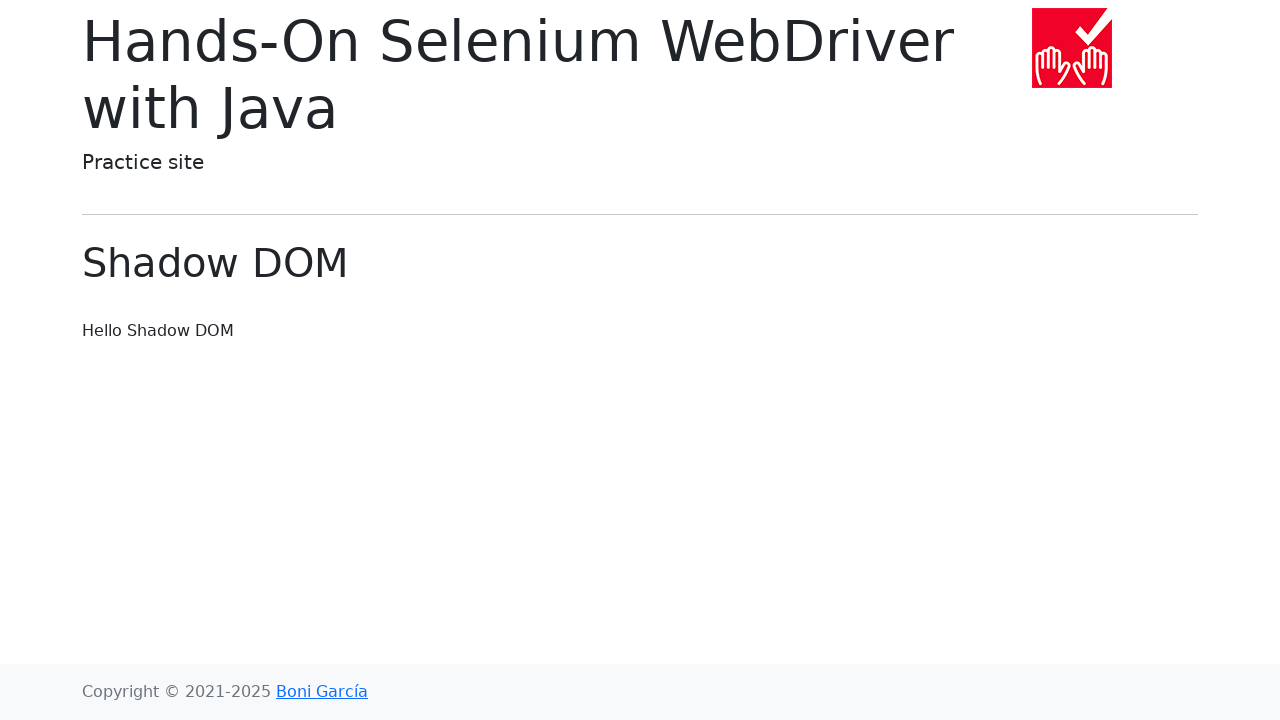

Shadow DOM page loaded and title element is visible
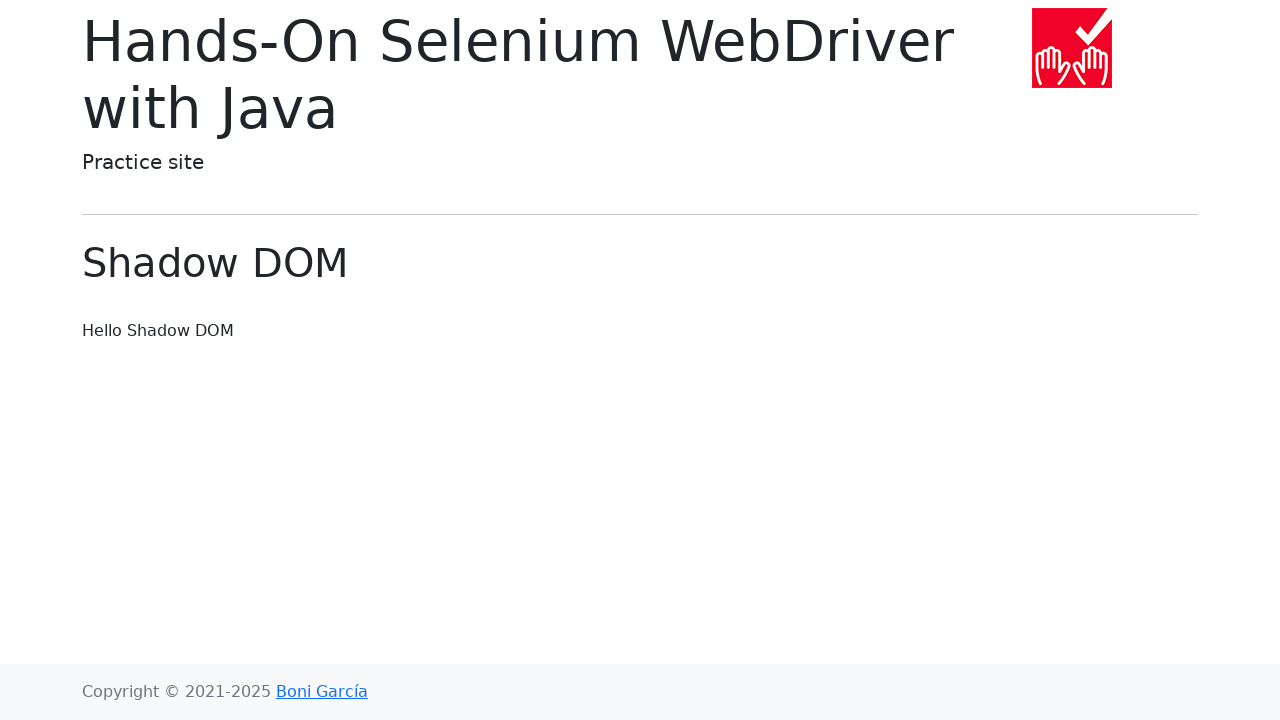

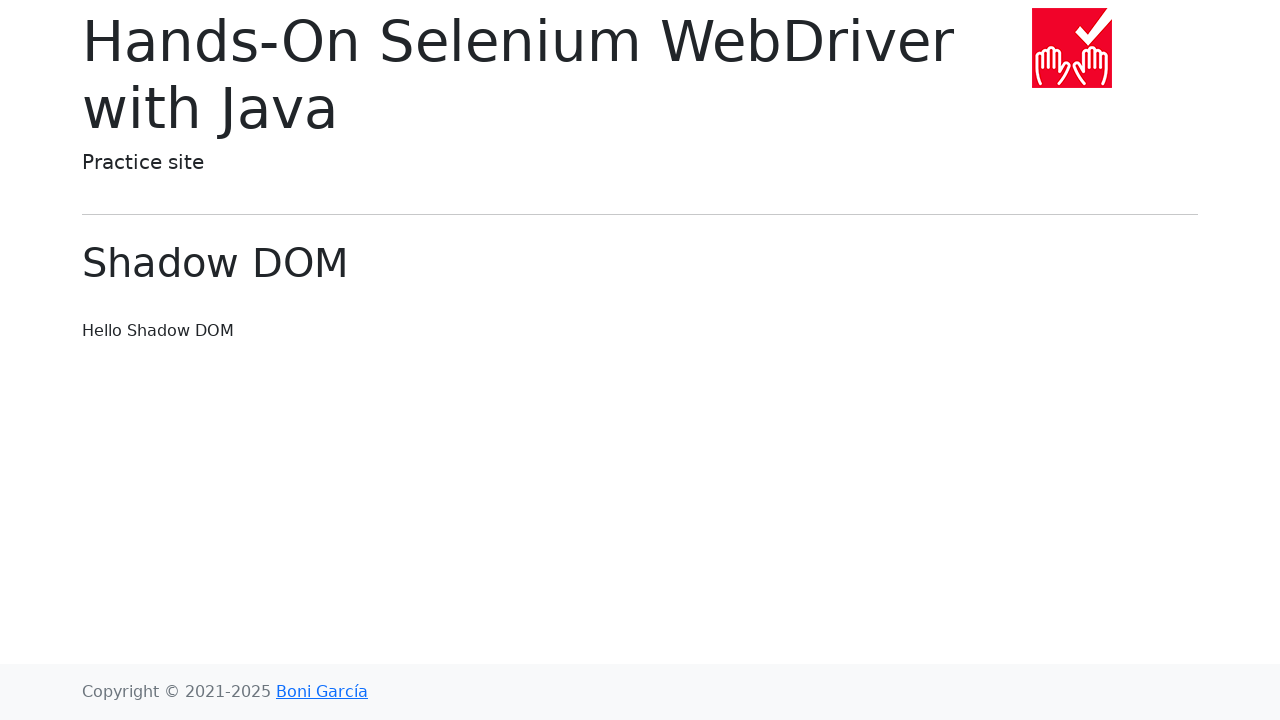